Navigates to GeeksforGeeks website and verifies it loads successfully

Starting URL: https://www.geeksforgeeks.org

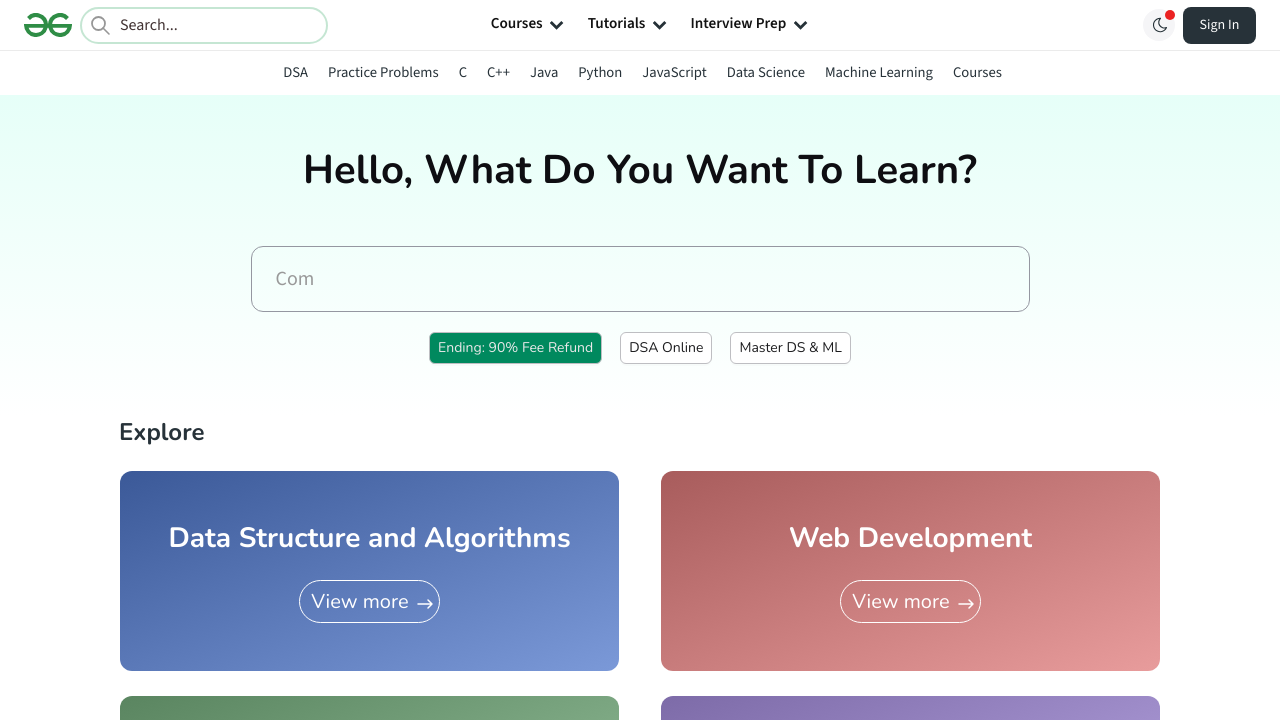

GeeksforGeeks page DOM content loaded
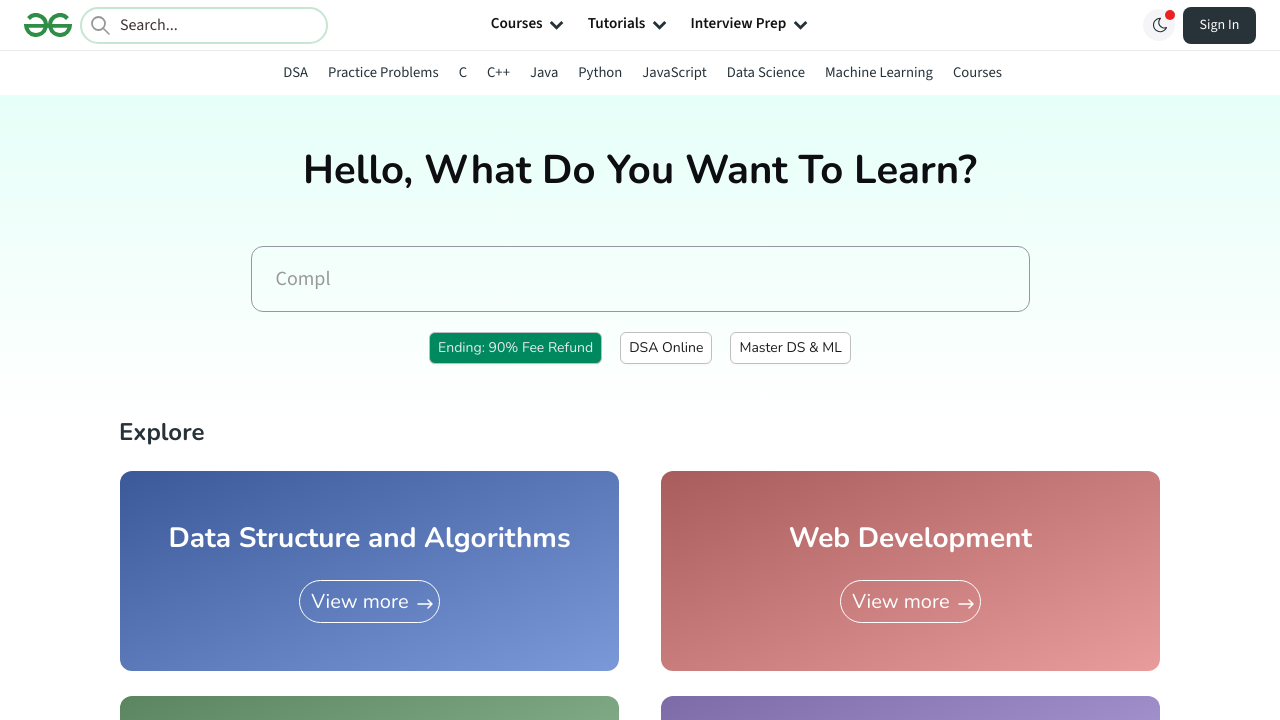

Page body element found and verified
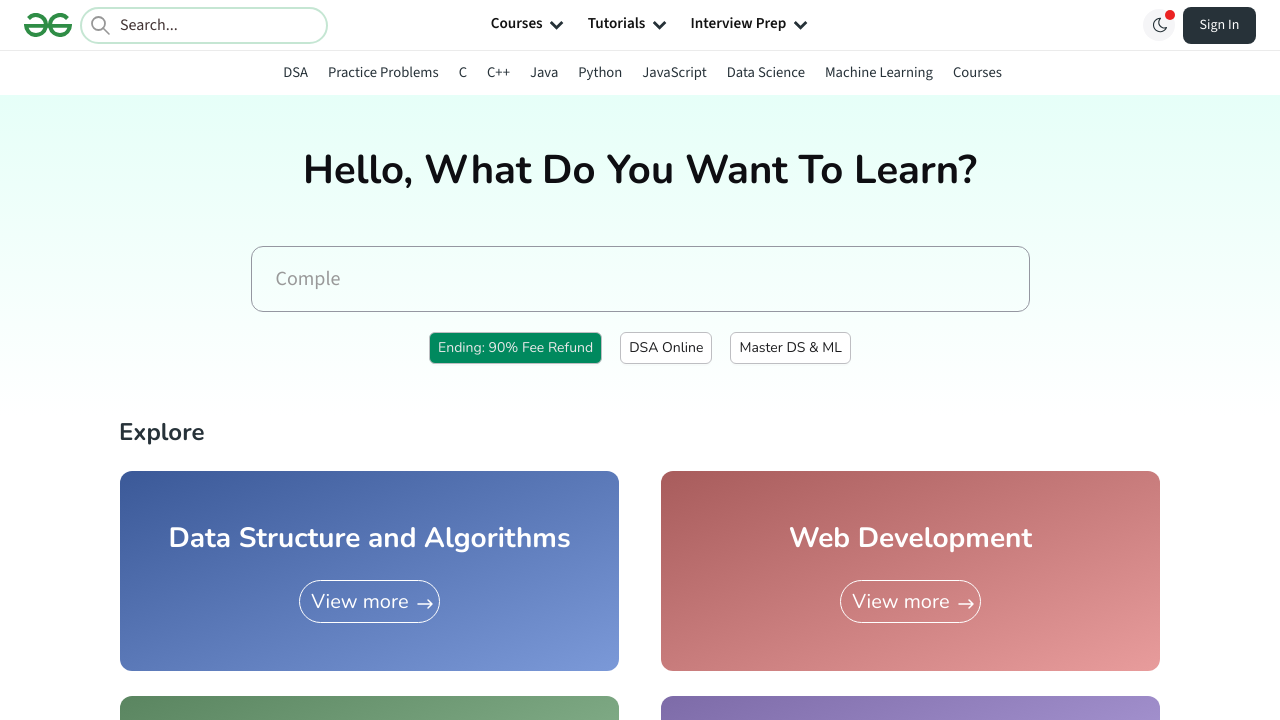

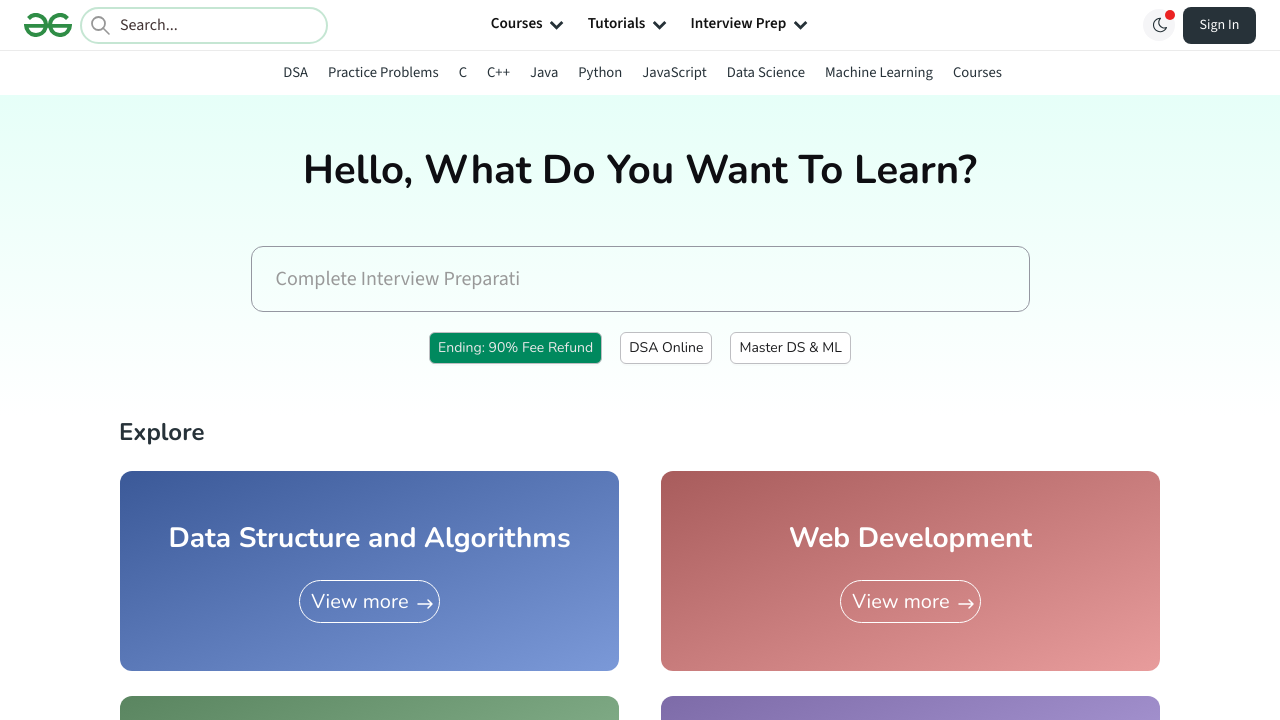